Tests the Kirby Cafe Tokyo reservation flow by agreeing to terms, proceeding to the next step, dismissing a popup, and selecting the number of guests.

Starting URL: https://kirbycafe-reserve.com/guest/tokyo/

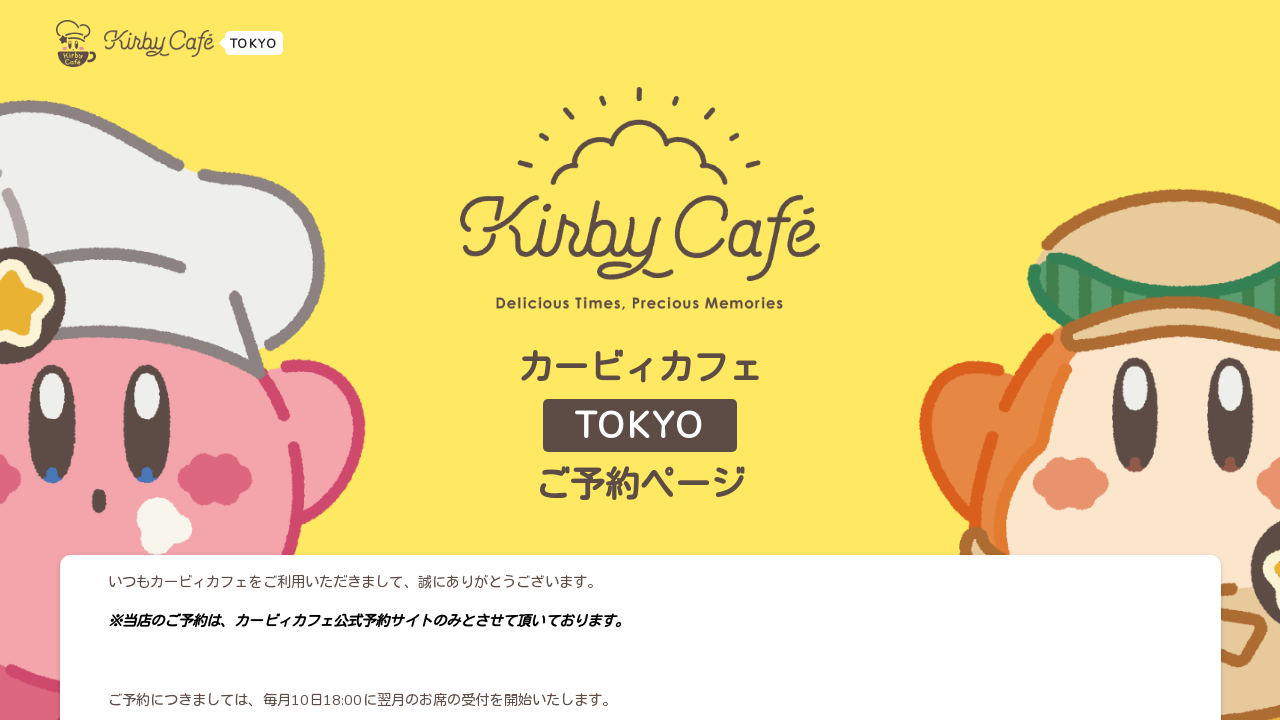

Scrolled to bottom of page
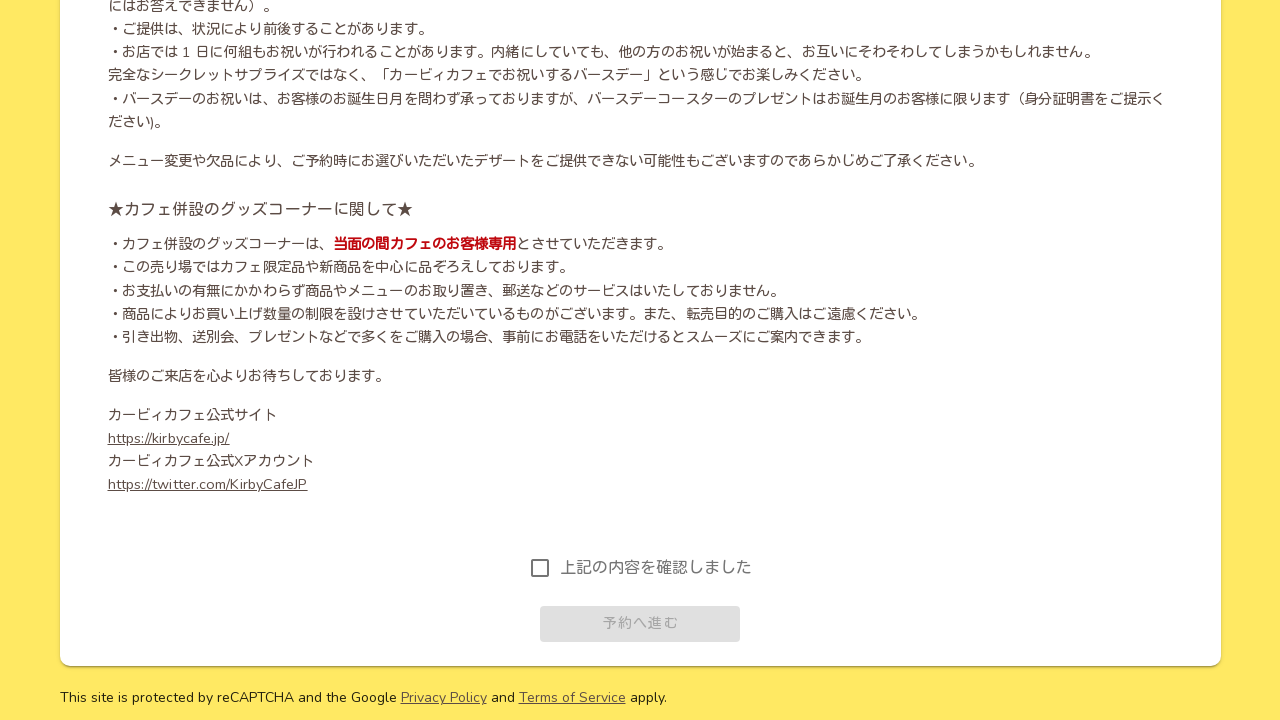

Agreed to terms and conditions at (656, 568) on label:has-text('上記の内容を確認しました')
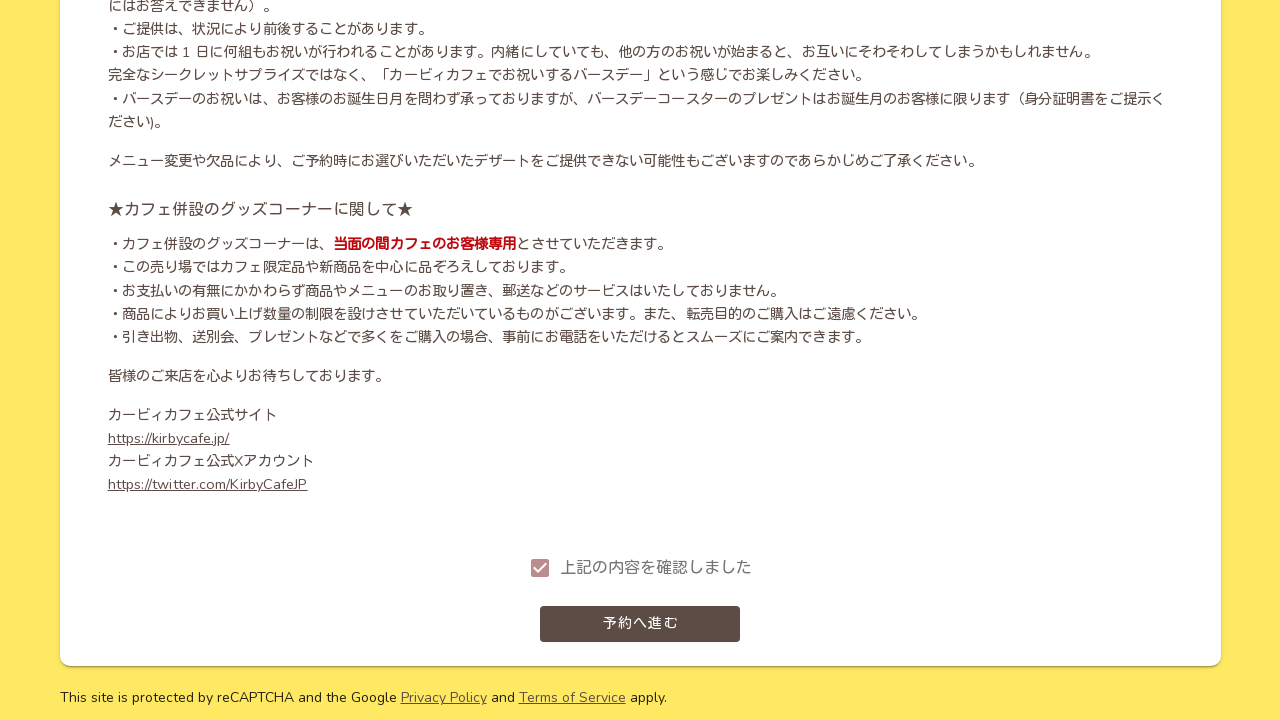

Clicked next button to proceed at (640, 624) on a.v-btn
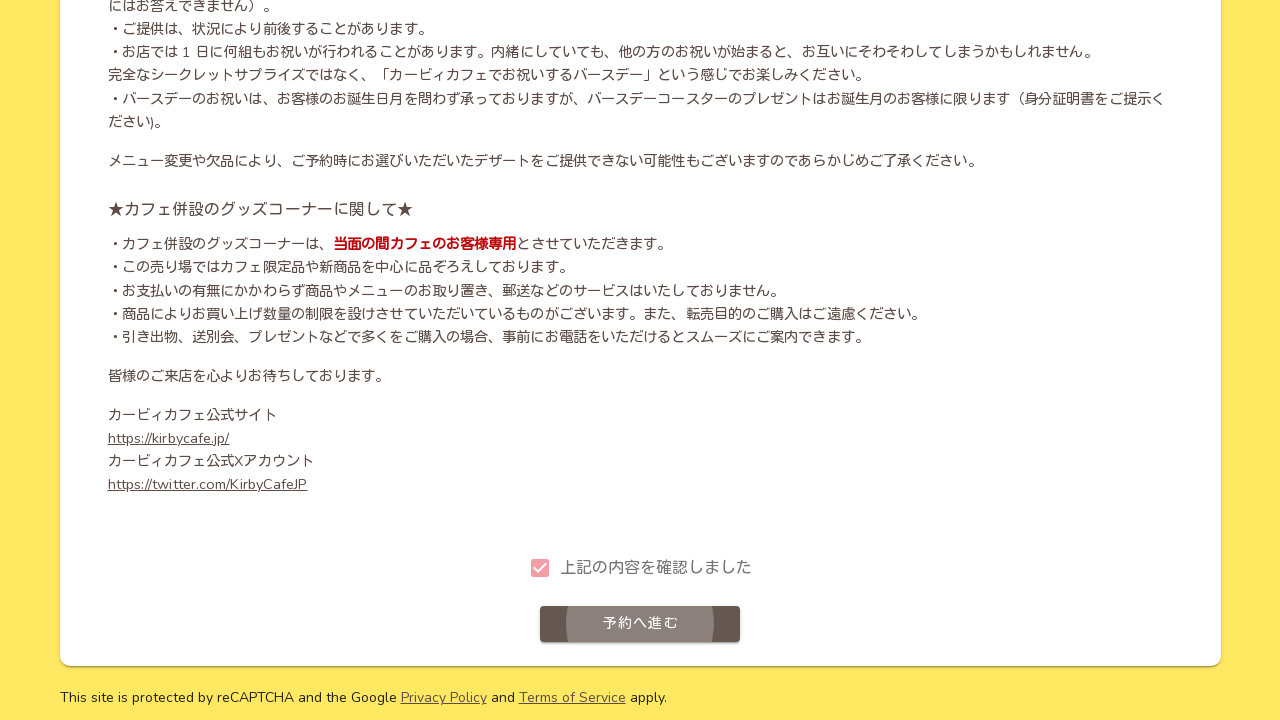

Dismissed popup by clicking OK button at (640, 418) on .v-card__actions button.v-btn
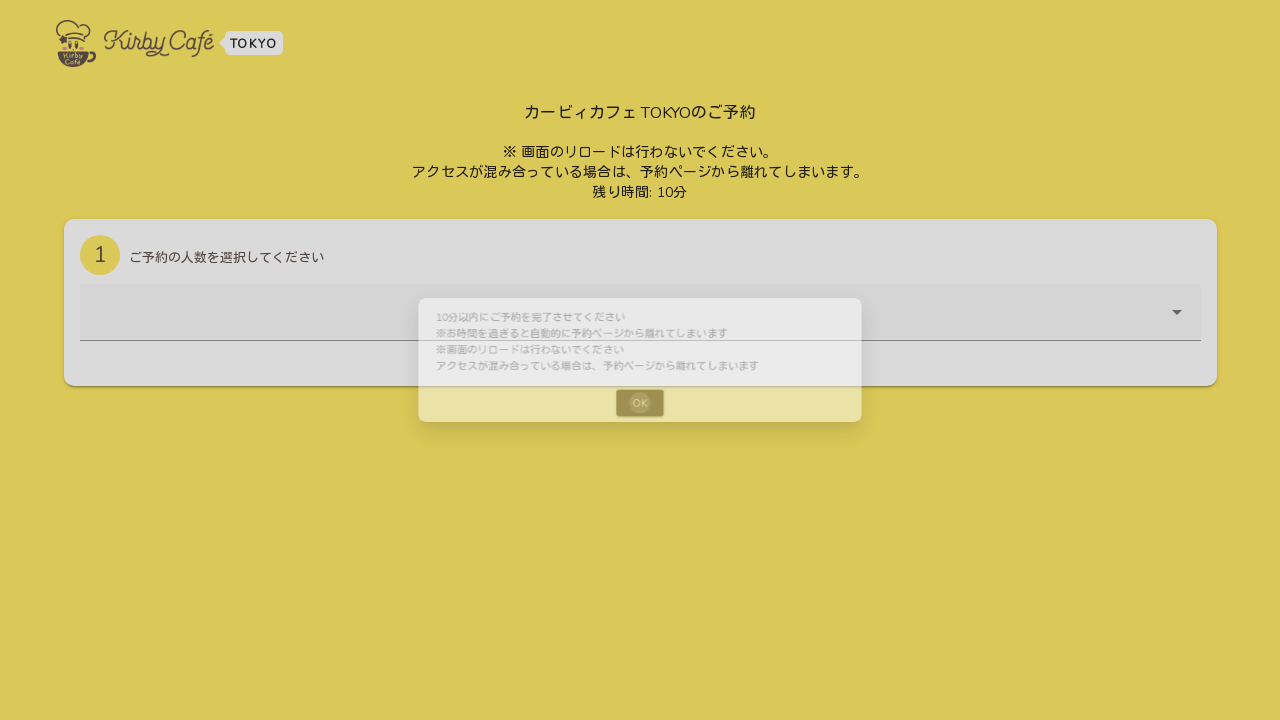

Opened number of guests dropdown at (640, 327) on .reserve-card .layout div.v-input
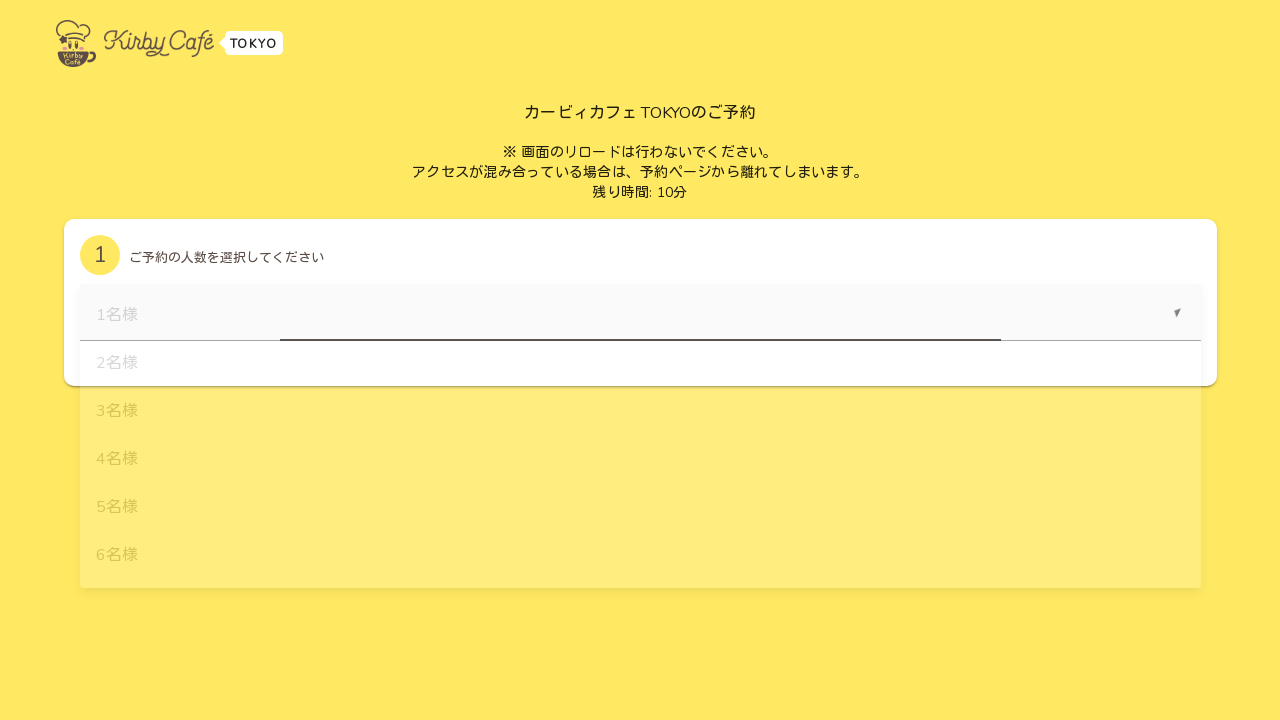

Selected 3 guests from dropdown at (640, 412) on xpath=//div[contains(@id, '3名様-list-item')]
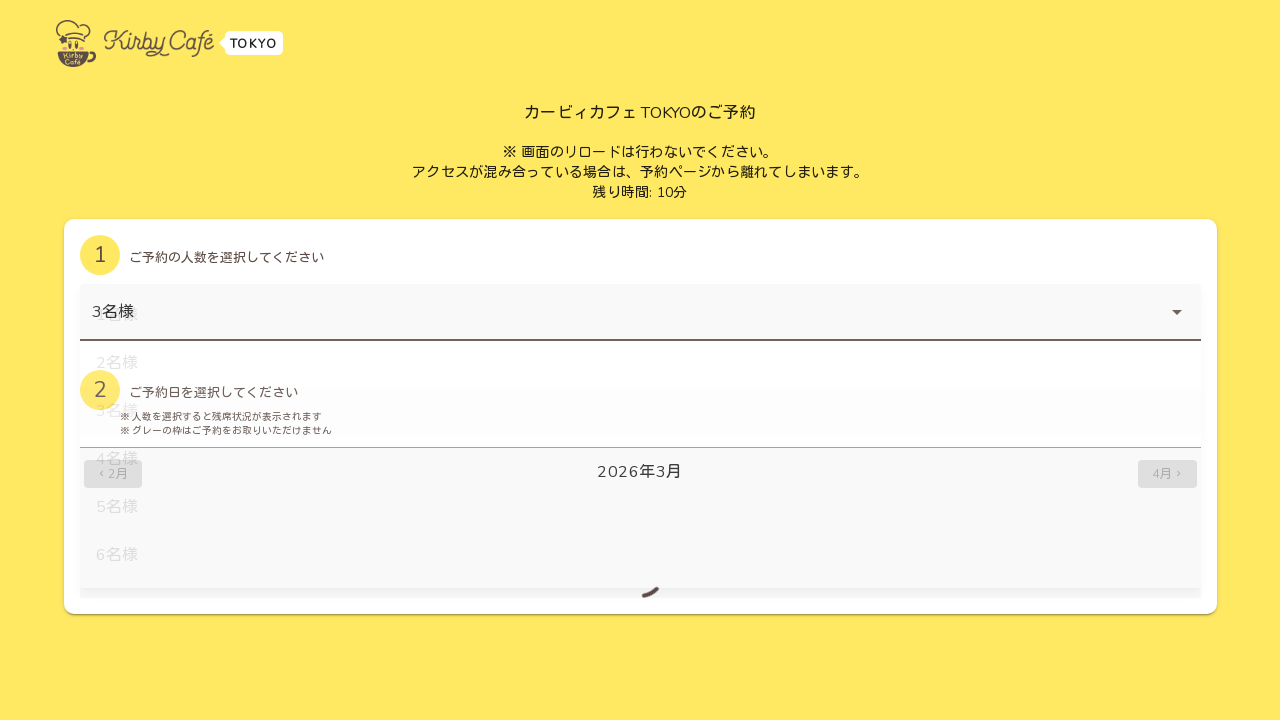

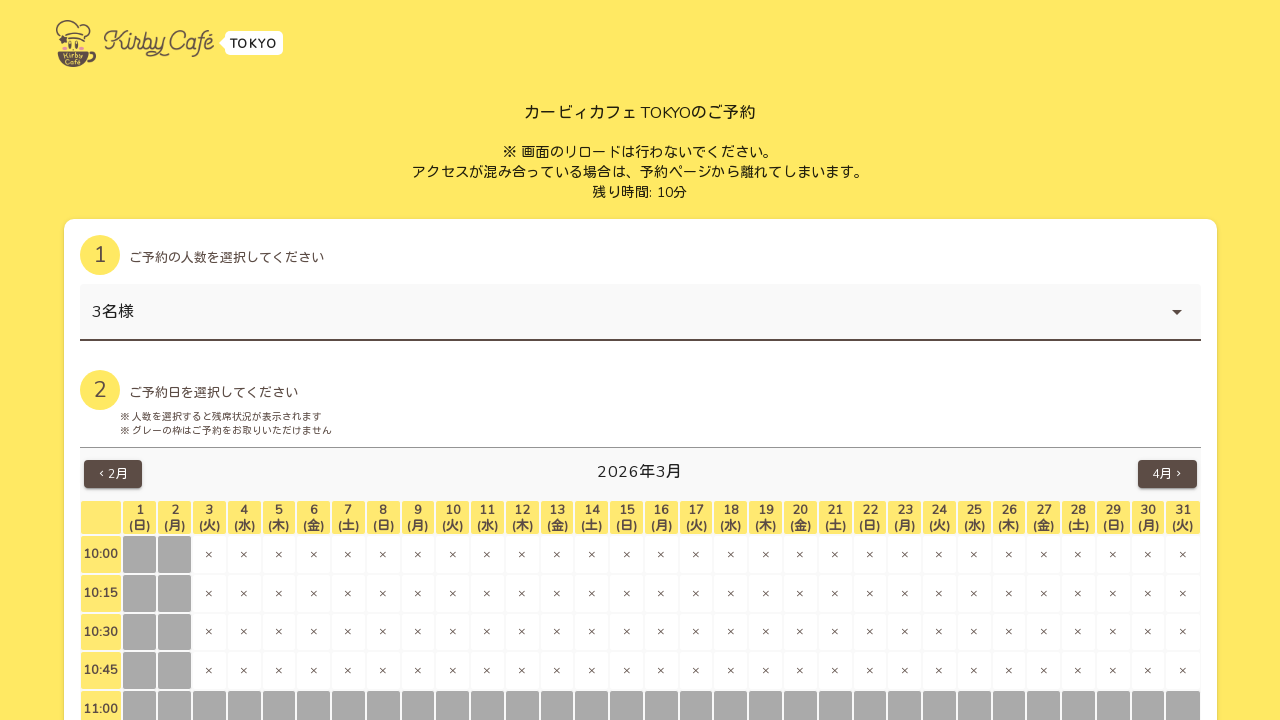